Navigates to a Playwright learning material site, clicks on a lesson link for a Register Page tutorial, and interacts with a username input field.

Starting URL: https://material.playwrightvn.com/

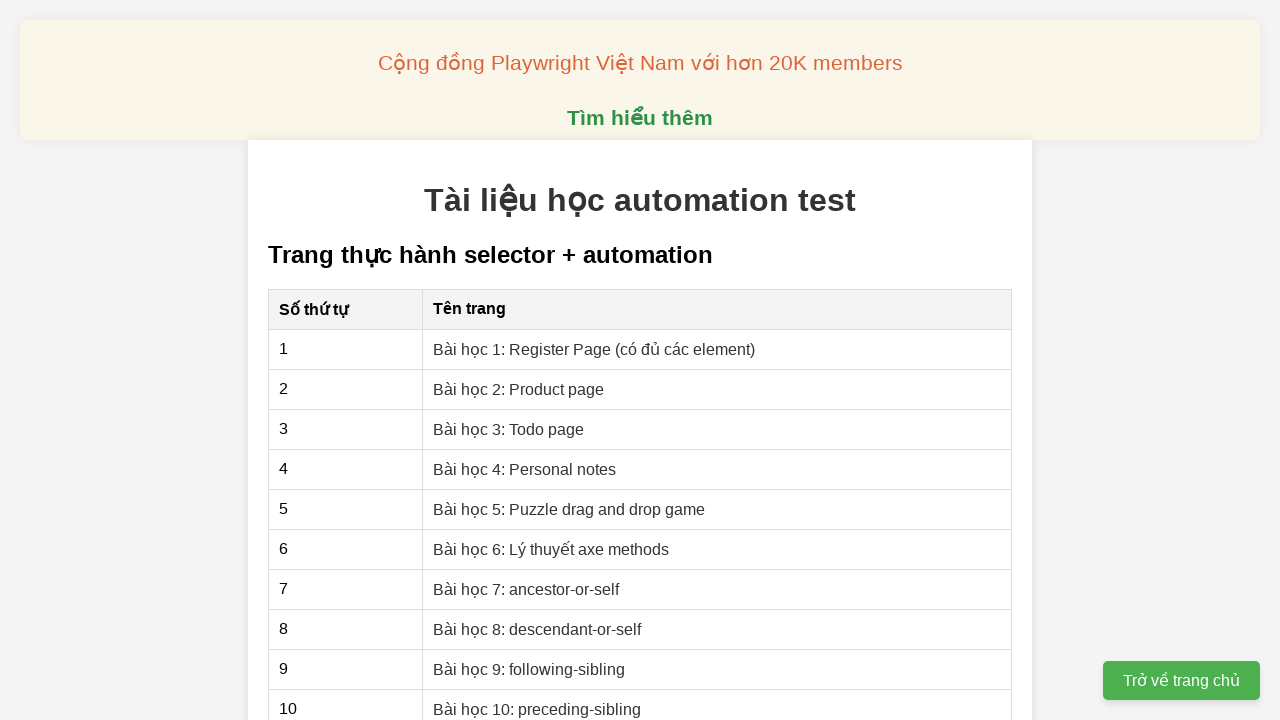

Clicked on Lesson 1: Register Page tutorial link at (594, 349) on xpath=//a[text()= 'Bài học 1: Register Page (có đủ các element)']
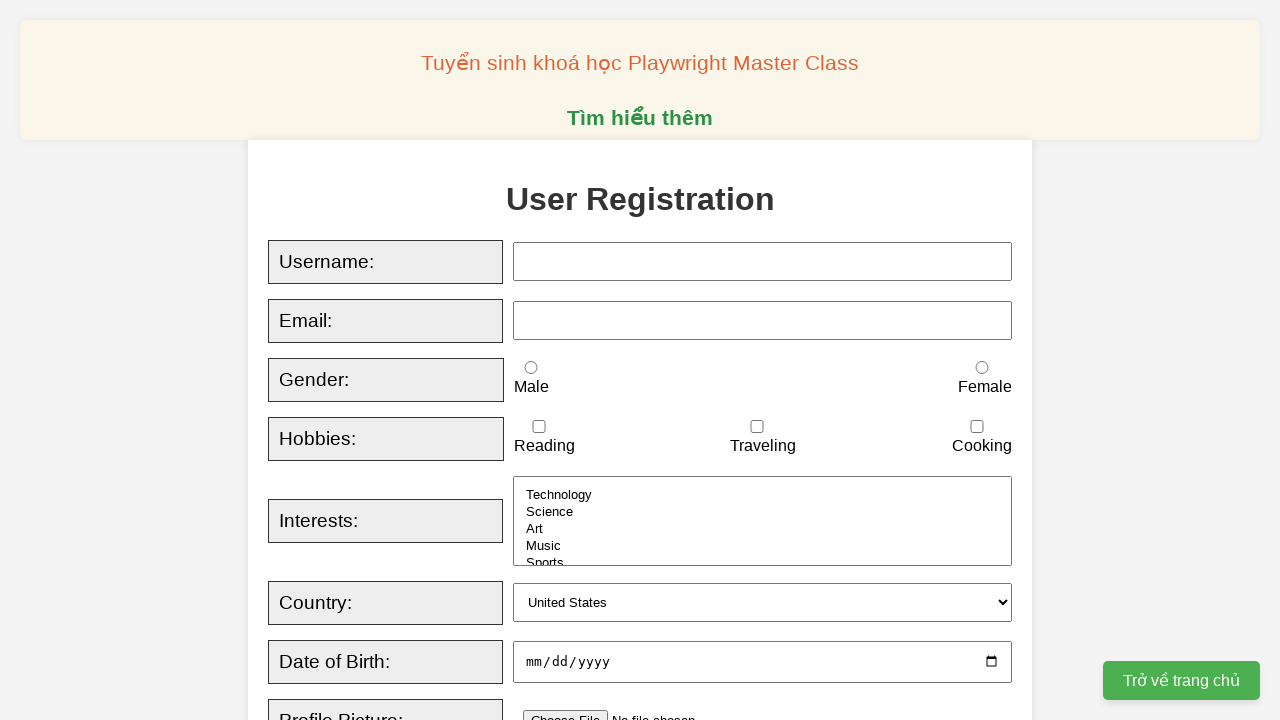

Username input field loaded on Register Page
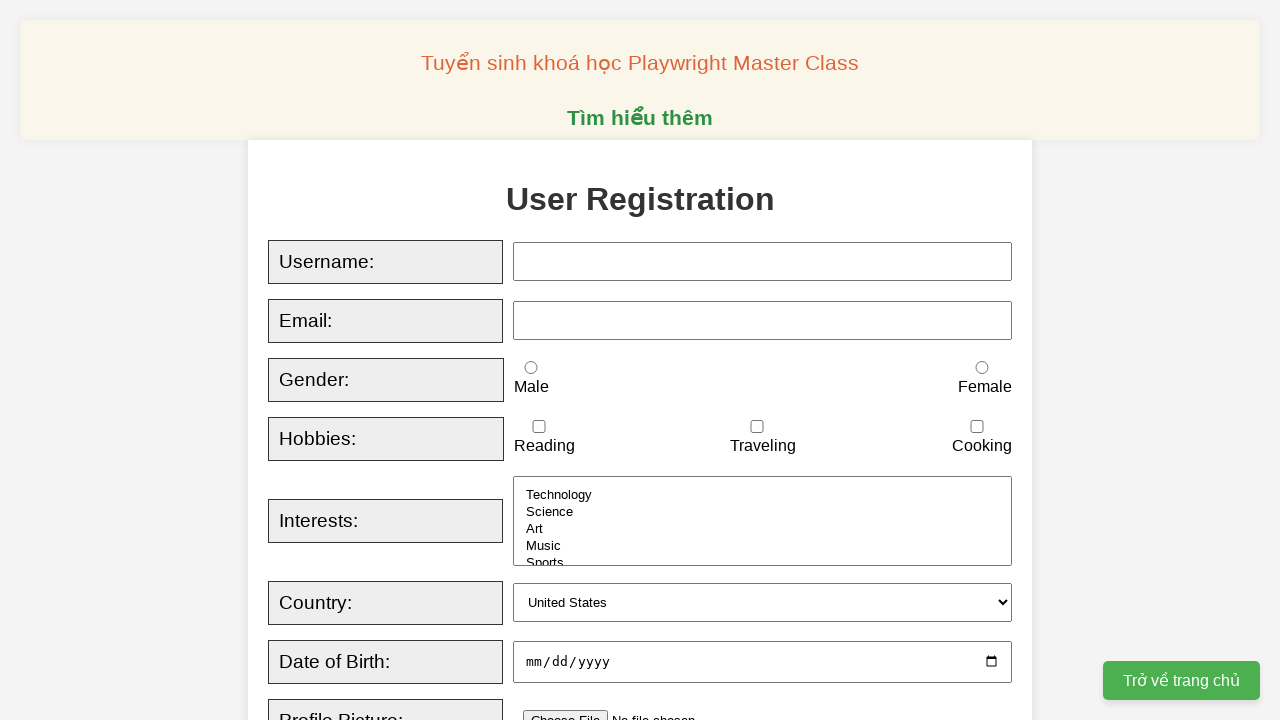

Filled username field with 'testuser2024' on #username
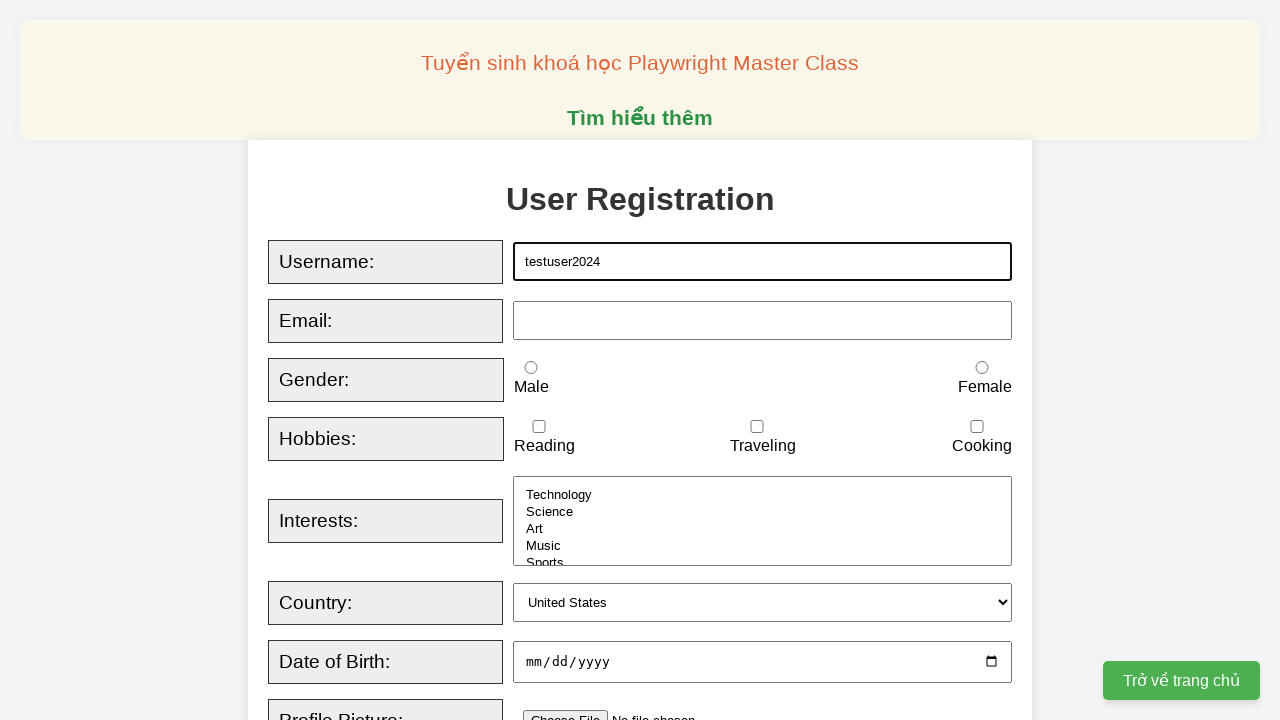

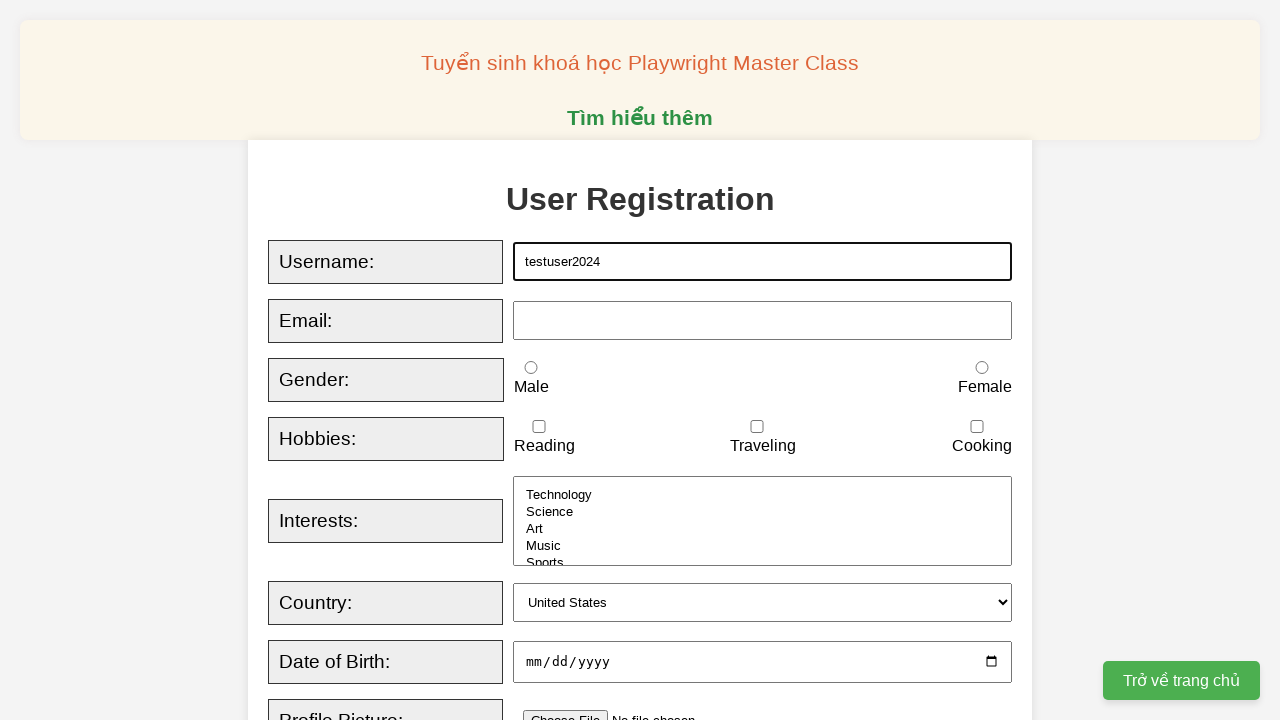